Tests handling of JavaScript prompt dialogs by clicking a button that triggers a prompt and entering text

Starting URL: https://practice.cydeo.com/javascript_alerts

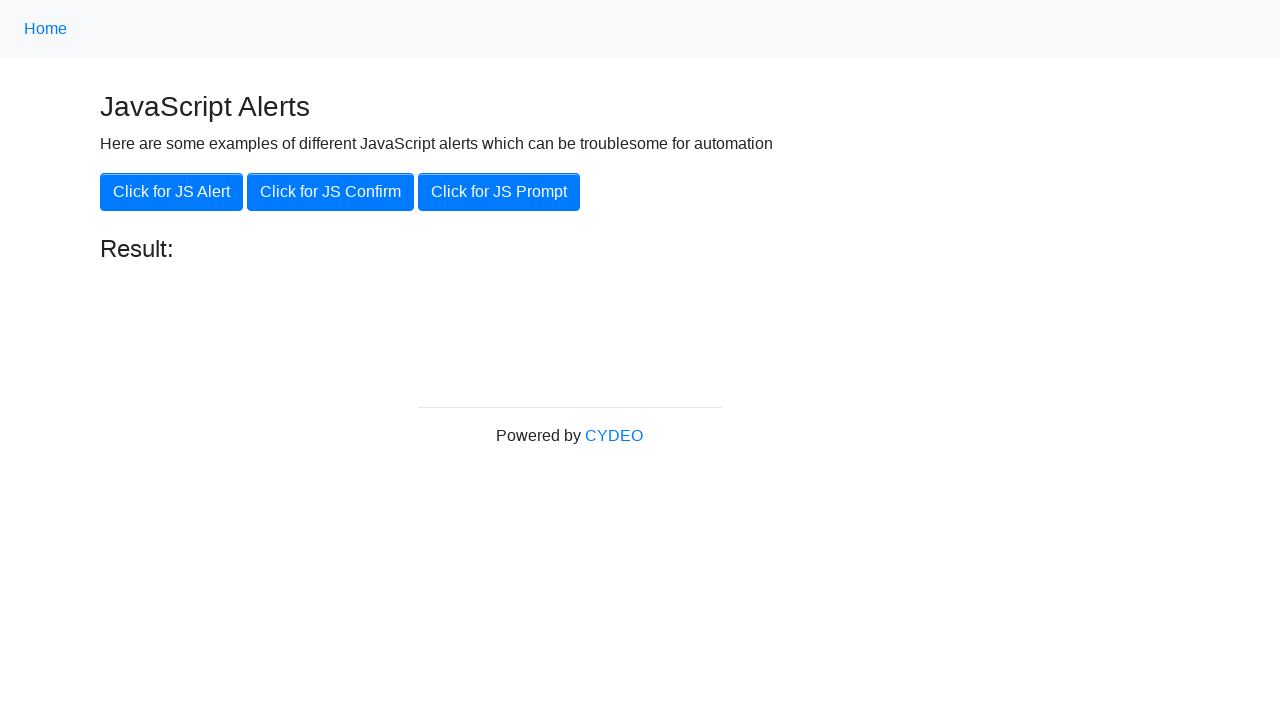

Set up dialog handler to accept JS prompt with 'CYDEO' text
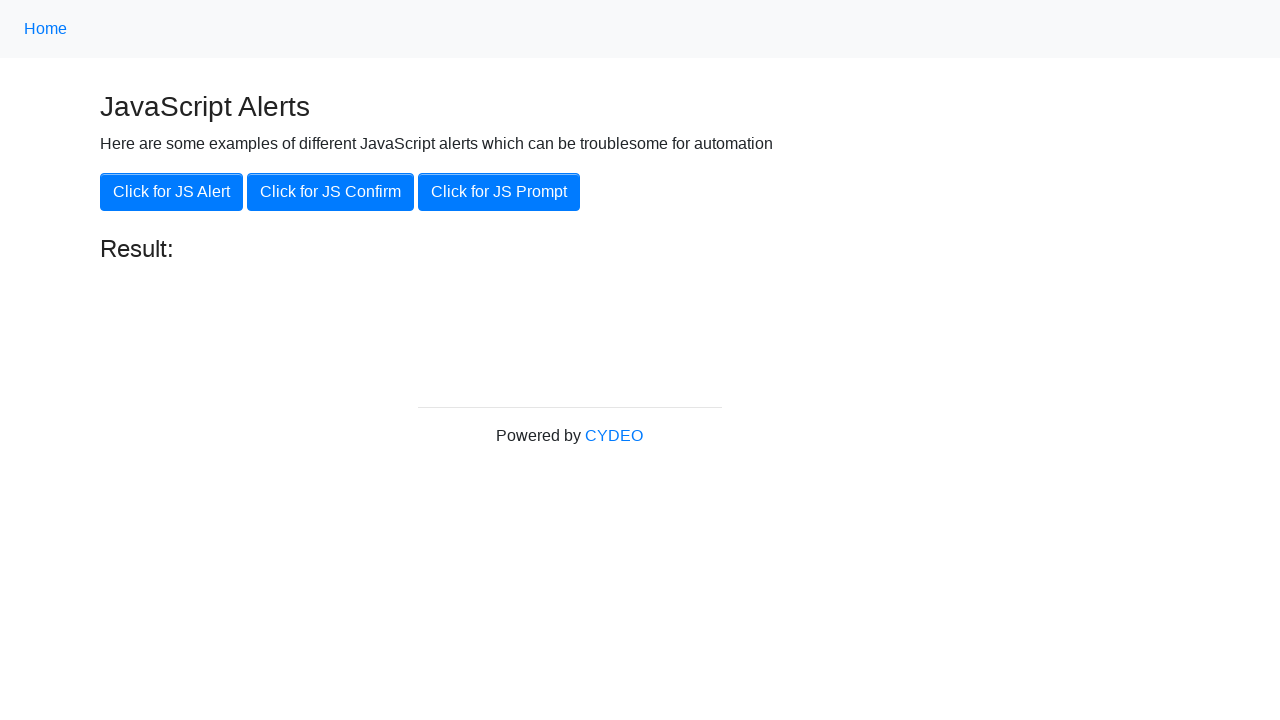

Clicked button to trigger JavaScript prompt dialog at (499, 192) on xpath=//button[@onclick='jsPrompt()']
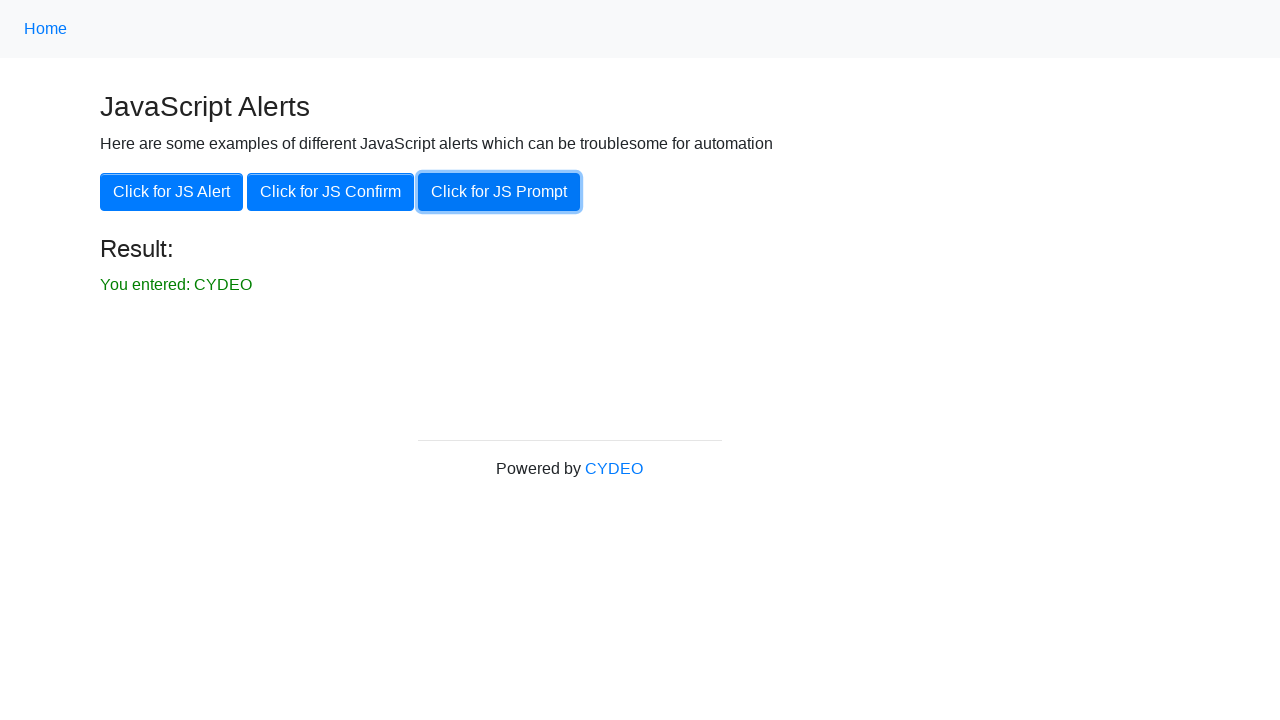

Verified that 'You entered: CYDEO' message is displayed
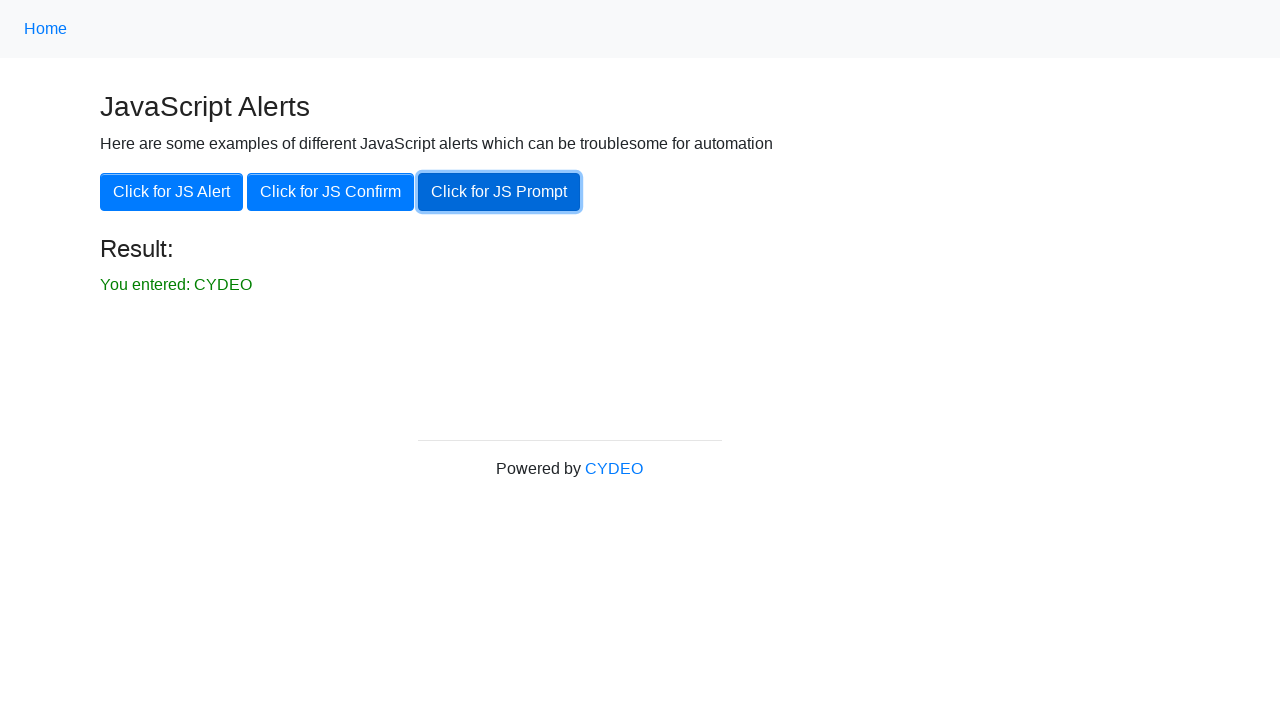

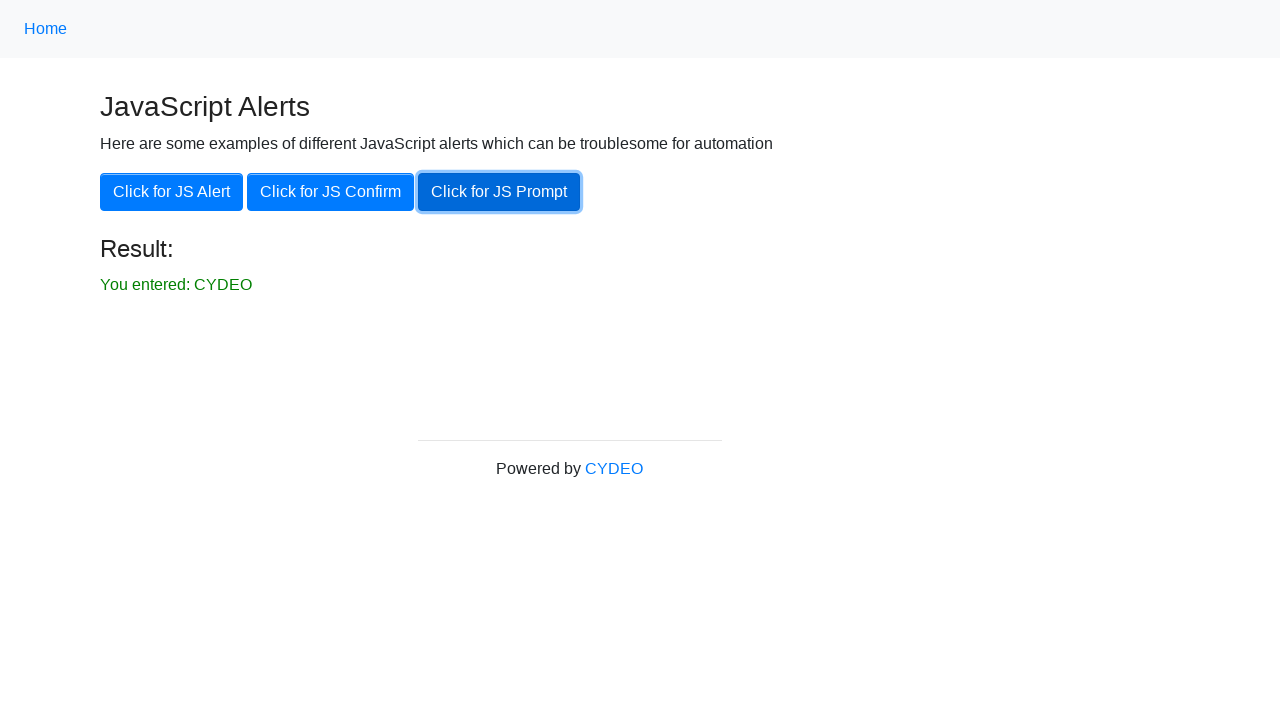